Tests registration form validation when confirm email doesn't match the email field

Starting URL: https://alada.vn/

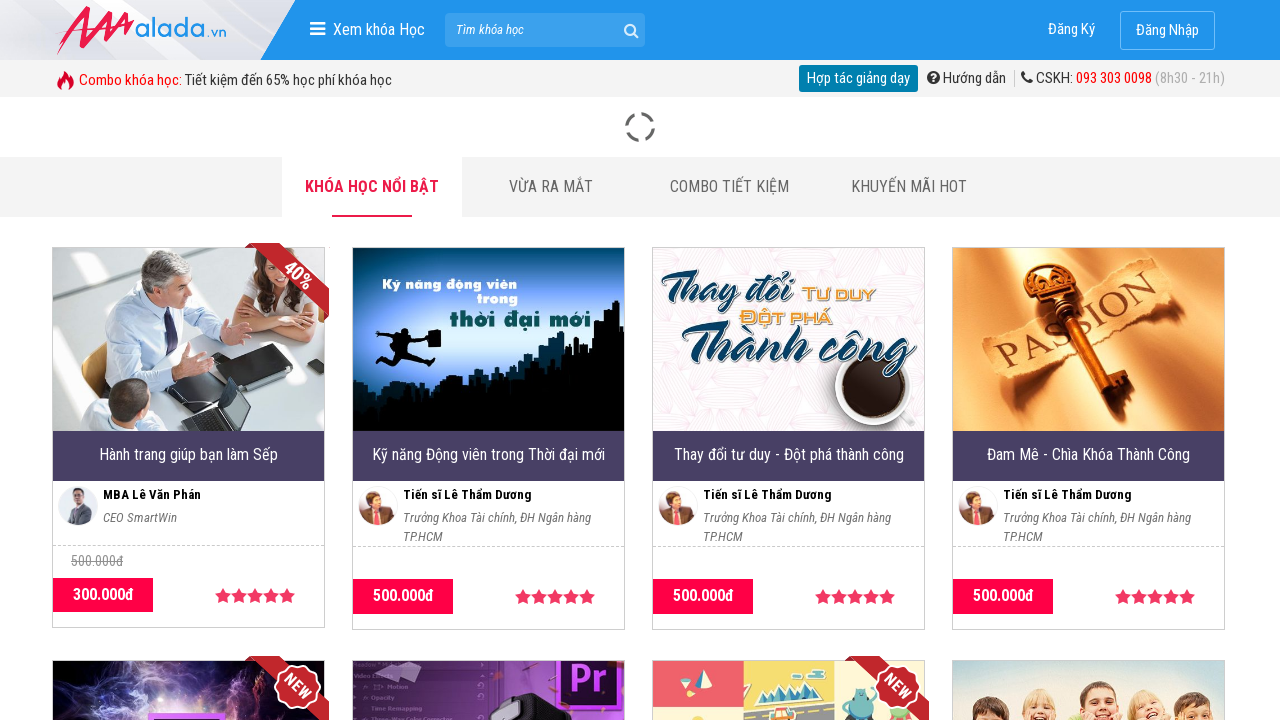

Clicked registration link at (1072, 30) on xpath=//a[@class='btn-anis-effect']
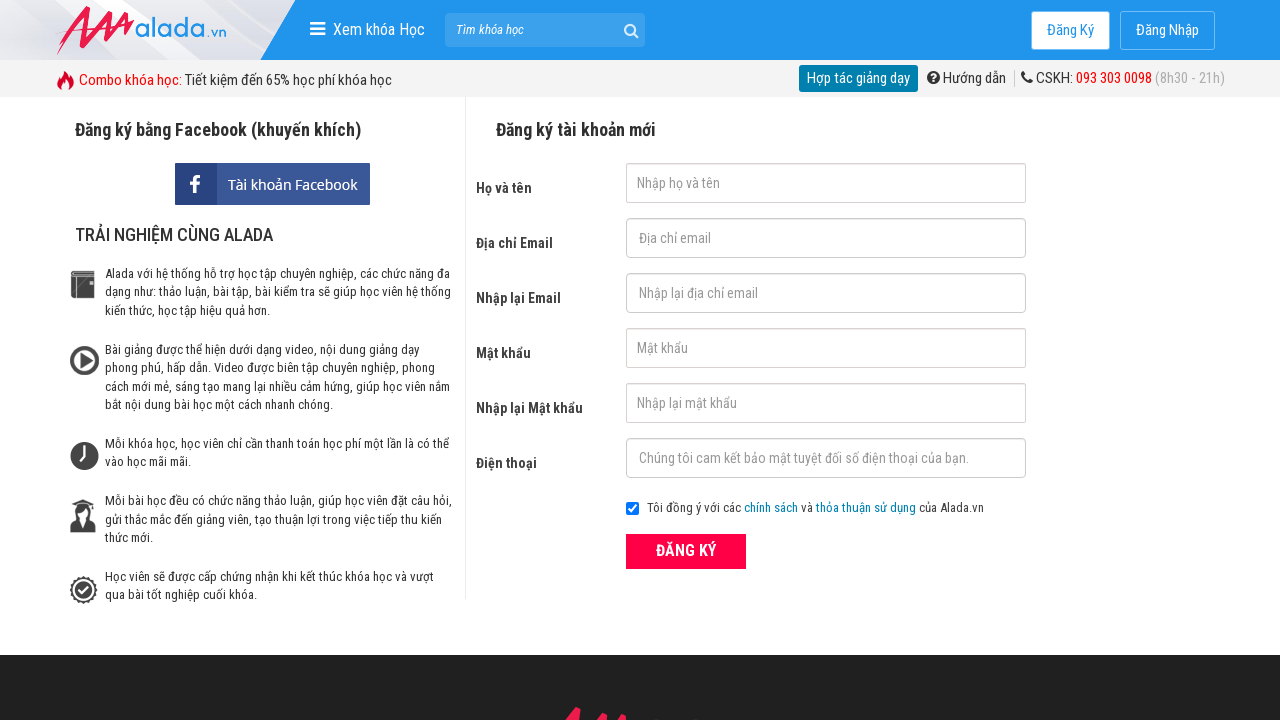

Filled first name field with 'John Kramer' on #txtFirstname
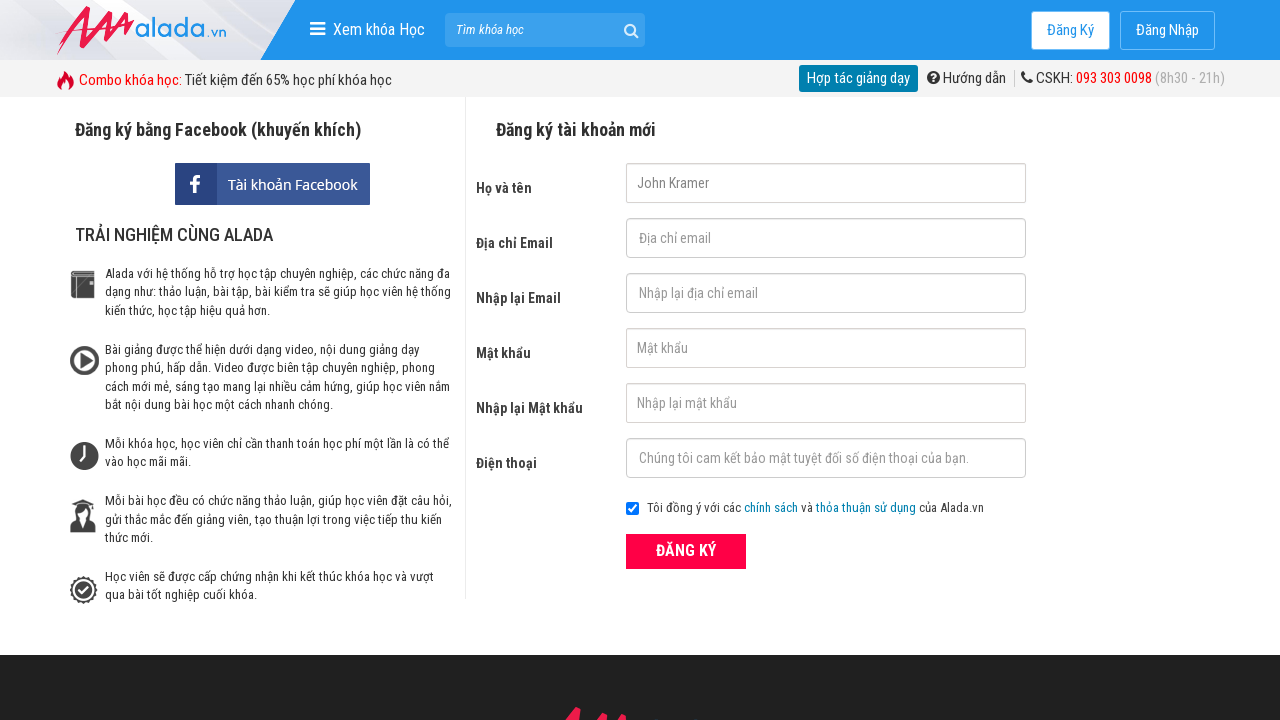

Filled email field with 'johnkramer123@yahoo.com' on #txtEmail
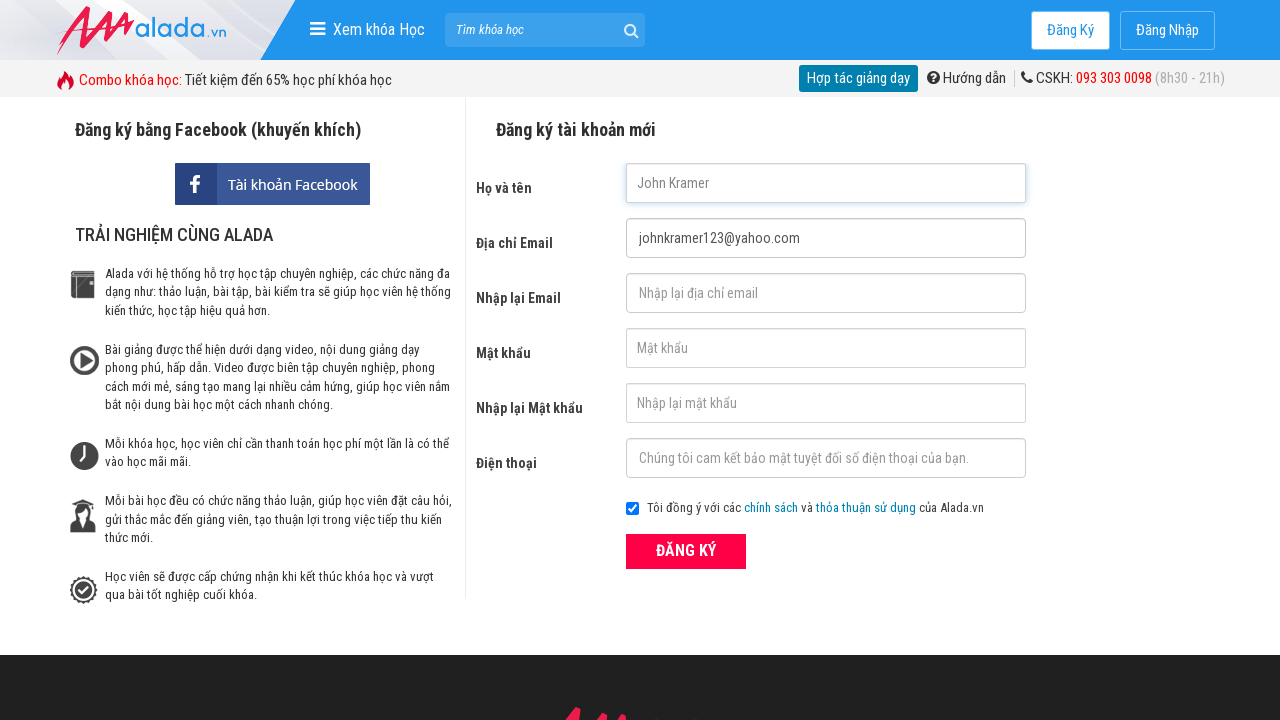

Filled confirm email field with mismatched email 'johnkramer1213@yahoo.com' on #txtCEmail
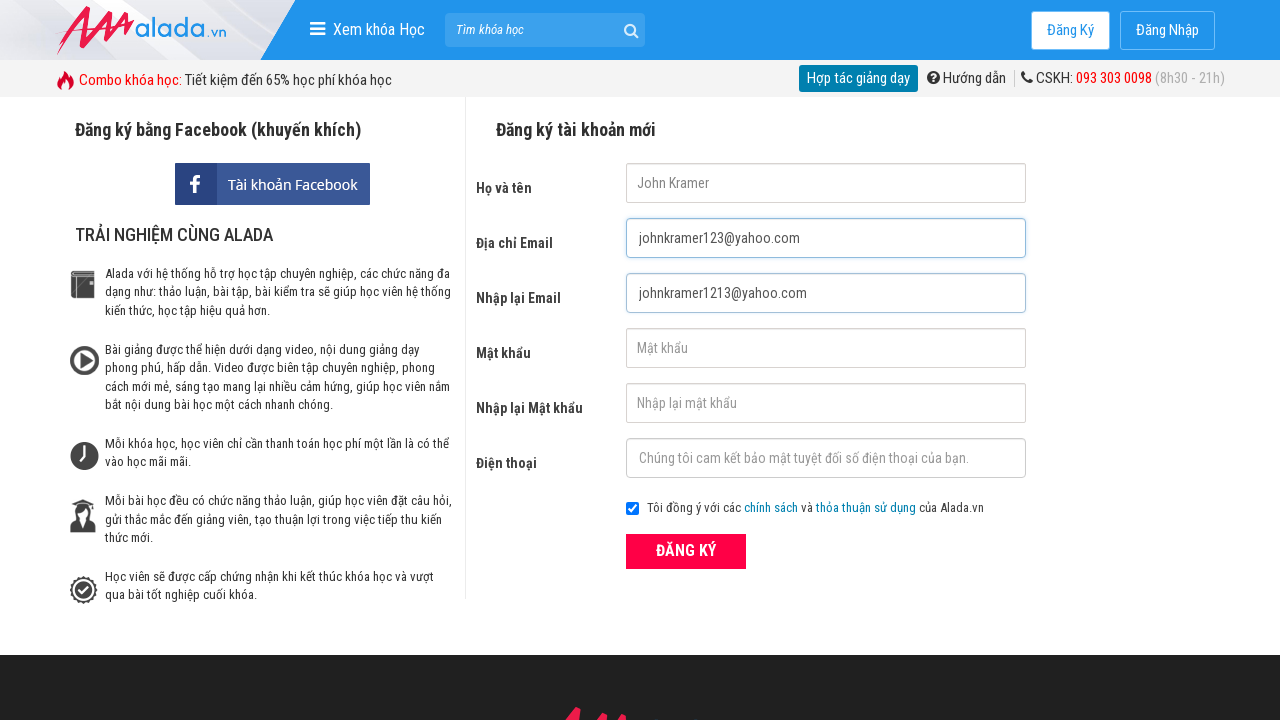

Filled password field with '123456' on #txtPassword
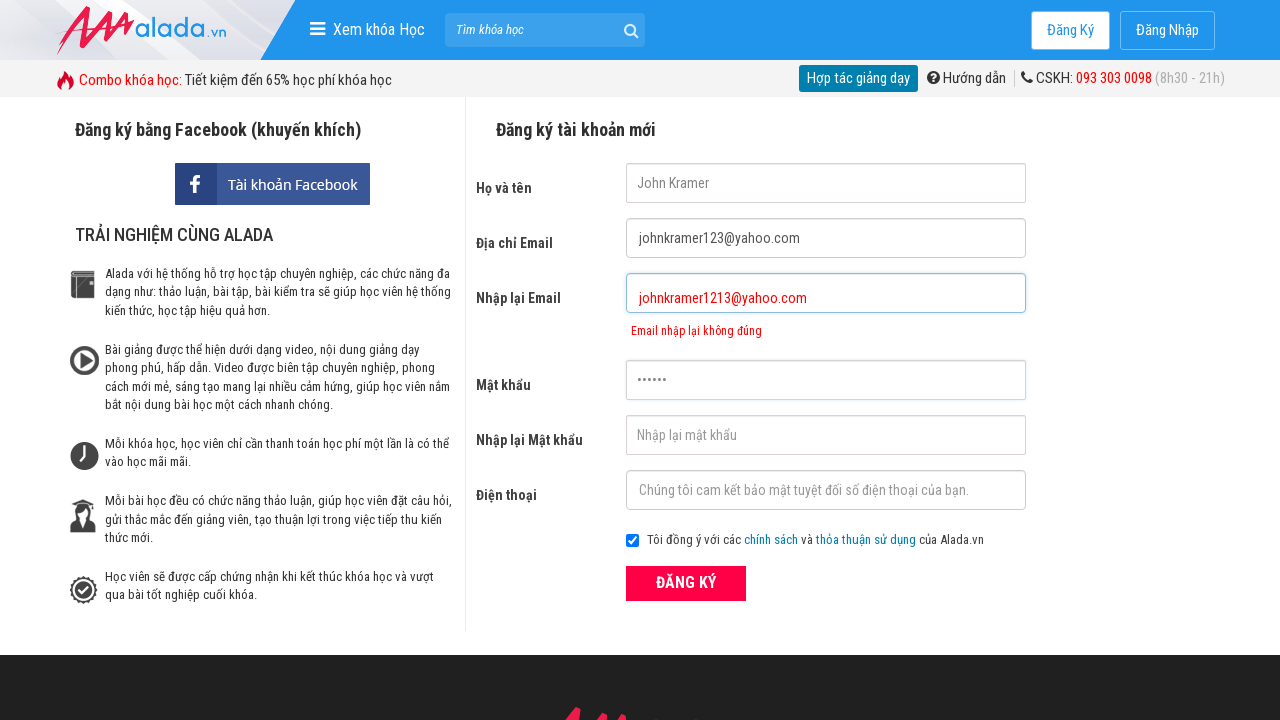

Filled confirm password field with '123456' on #txtCPassword
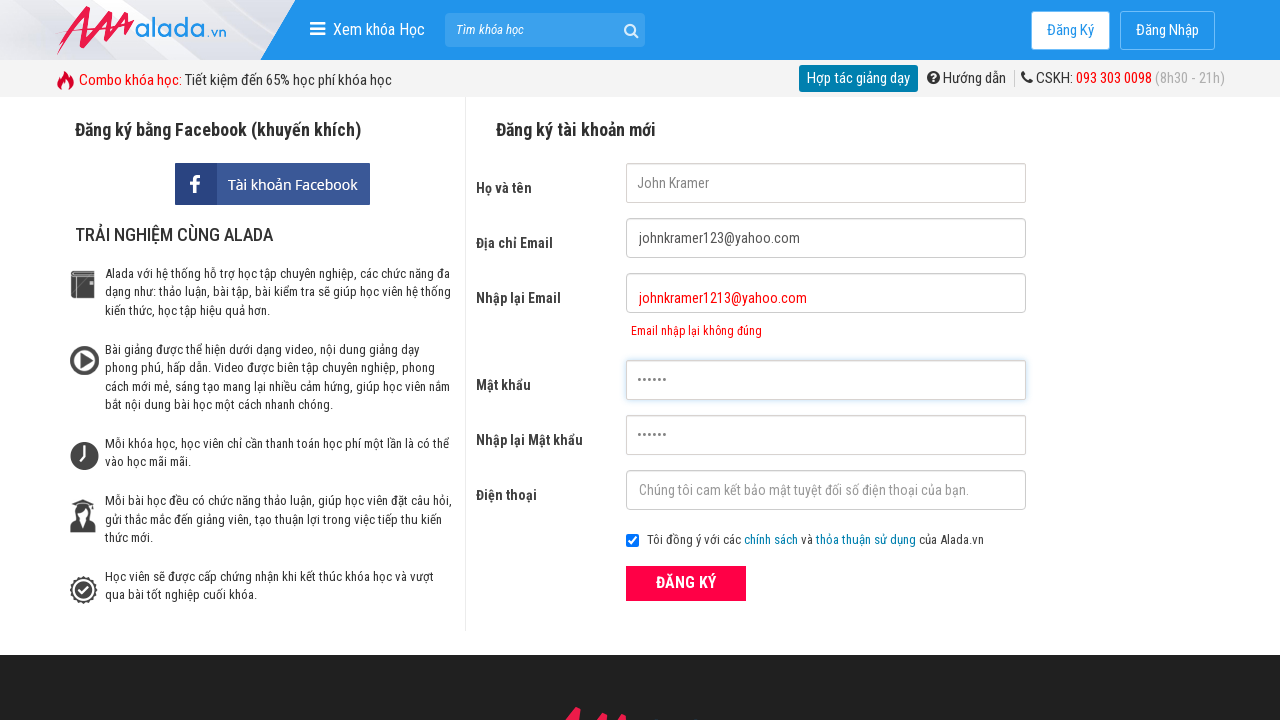

Filled phone field with '0908222700' on #txtPhone
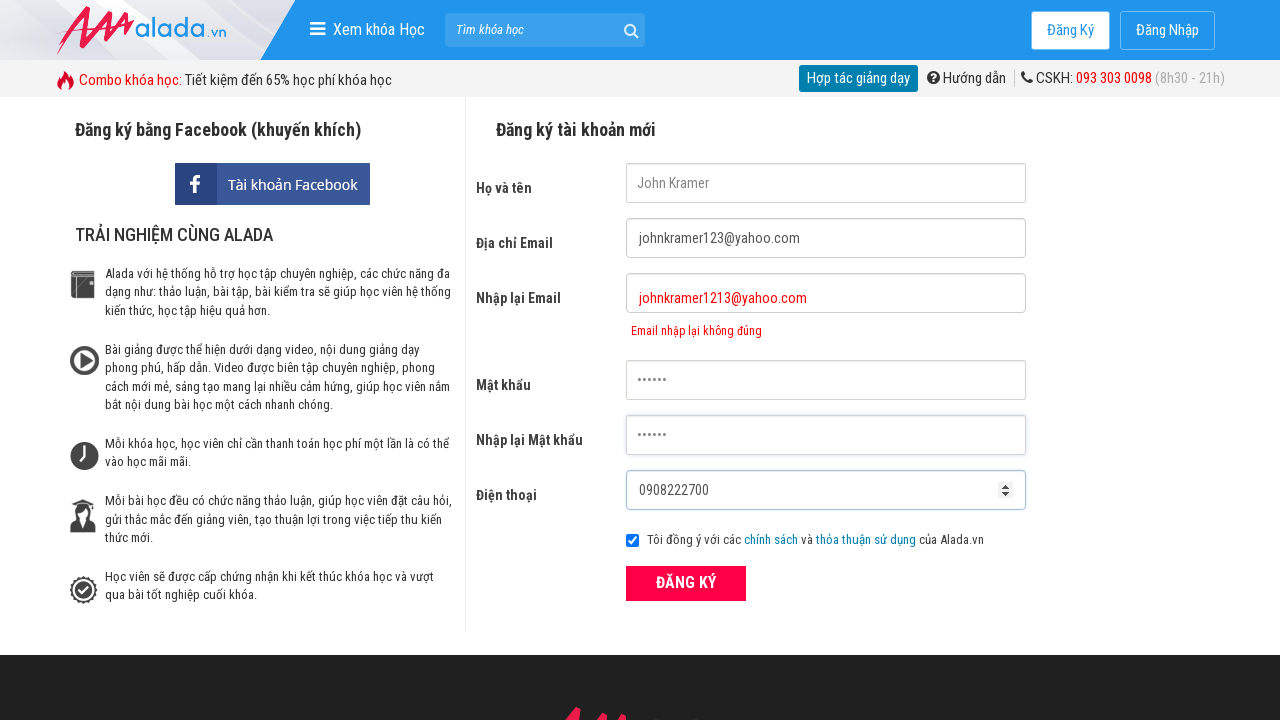

Clicked submit button to register at (686, 583) on xpath=//div[@class='field_btn']//button
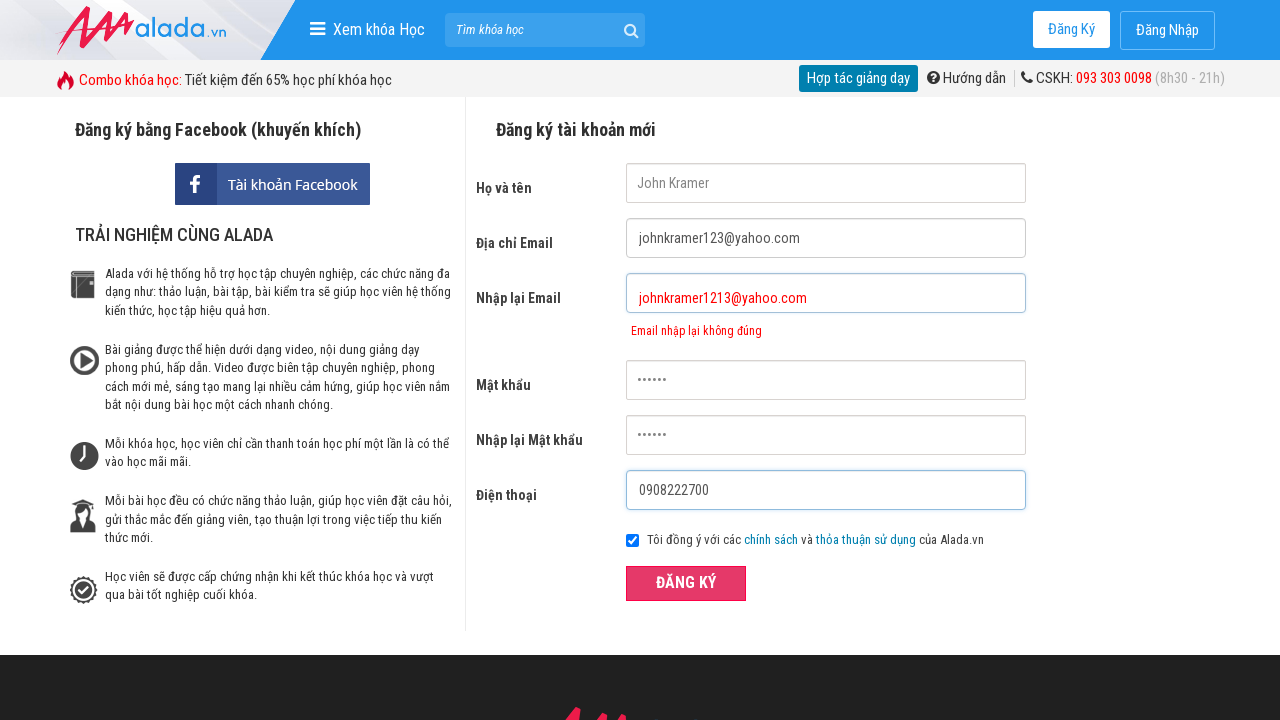

Error message appeared for mismatched confirm email field
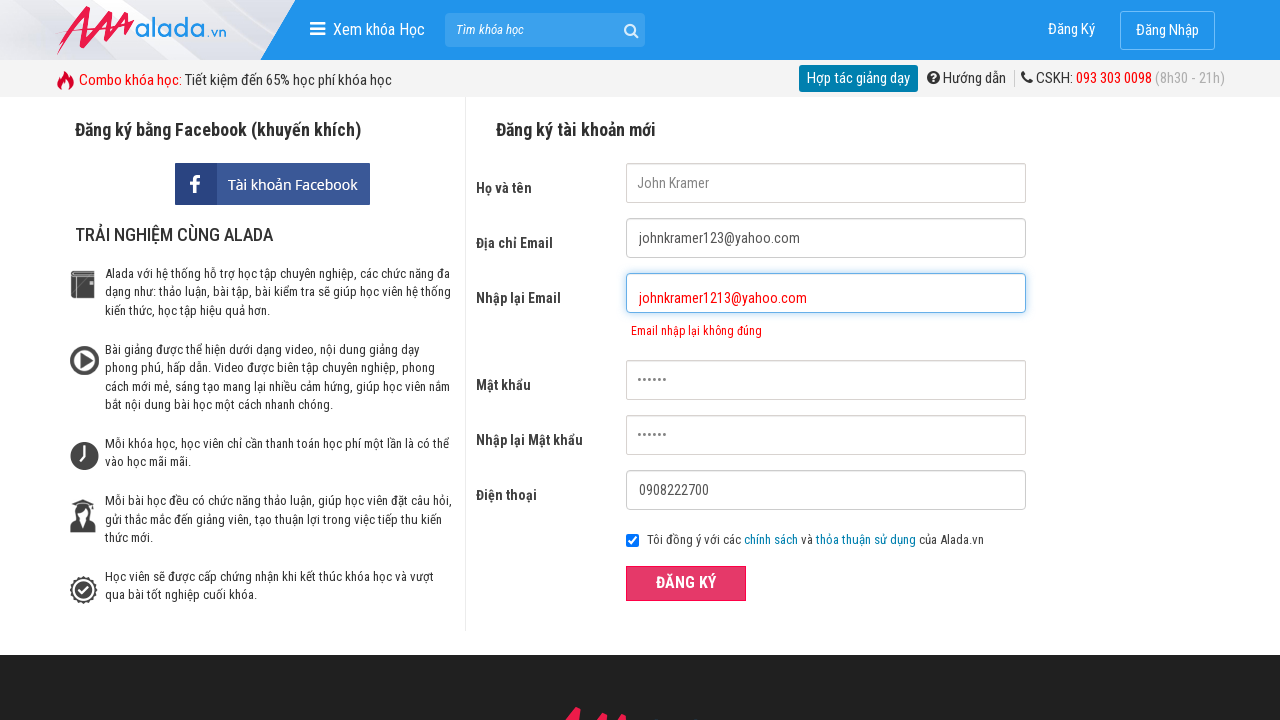

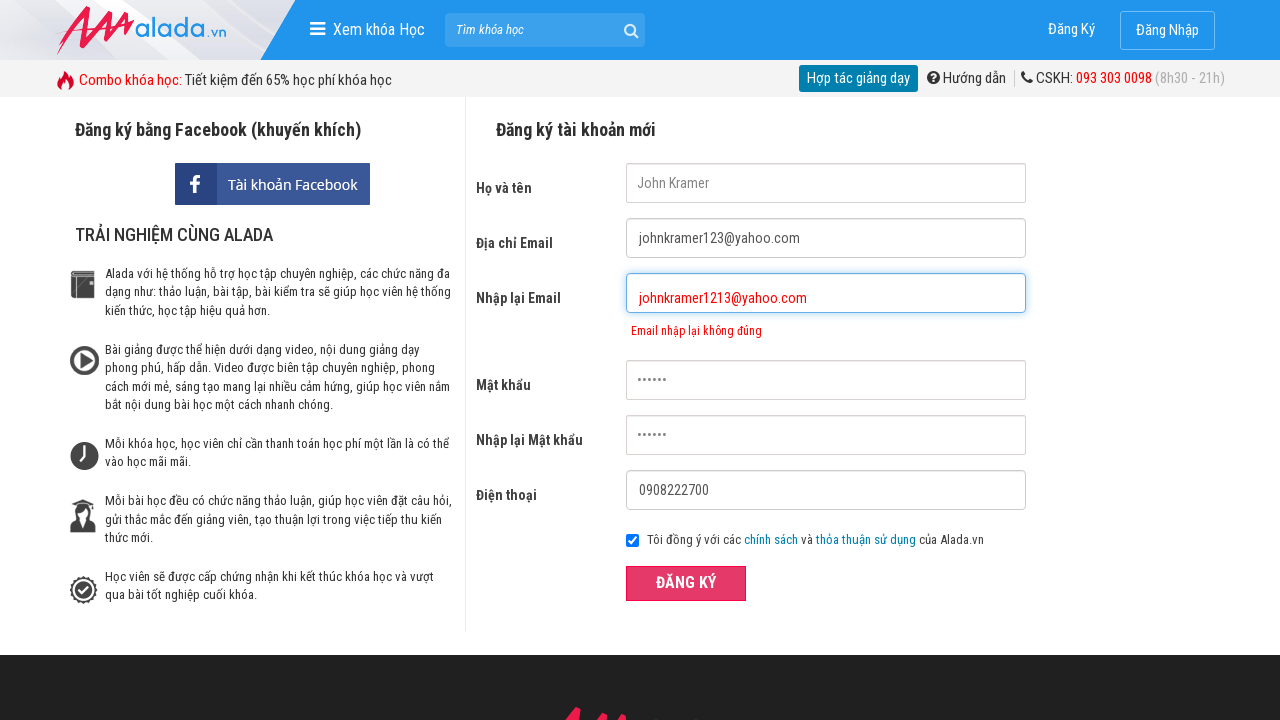